Tests item details form submission by filling in product information including ID, name, description, category, quantity, and price, then submitting the form

Starting URL: https://webapps.tekstac.com/ItemDetails/

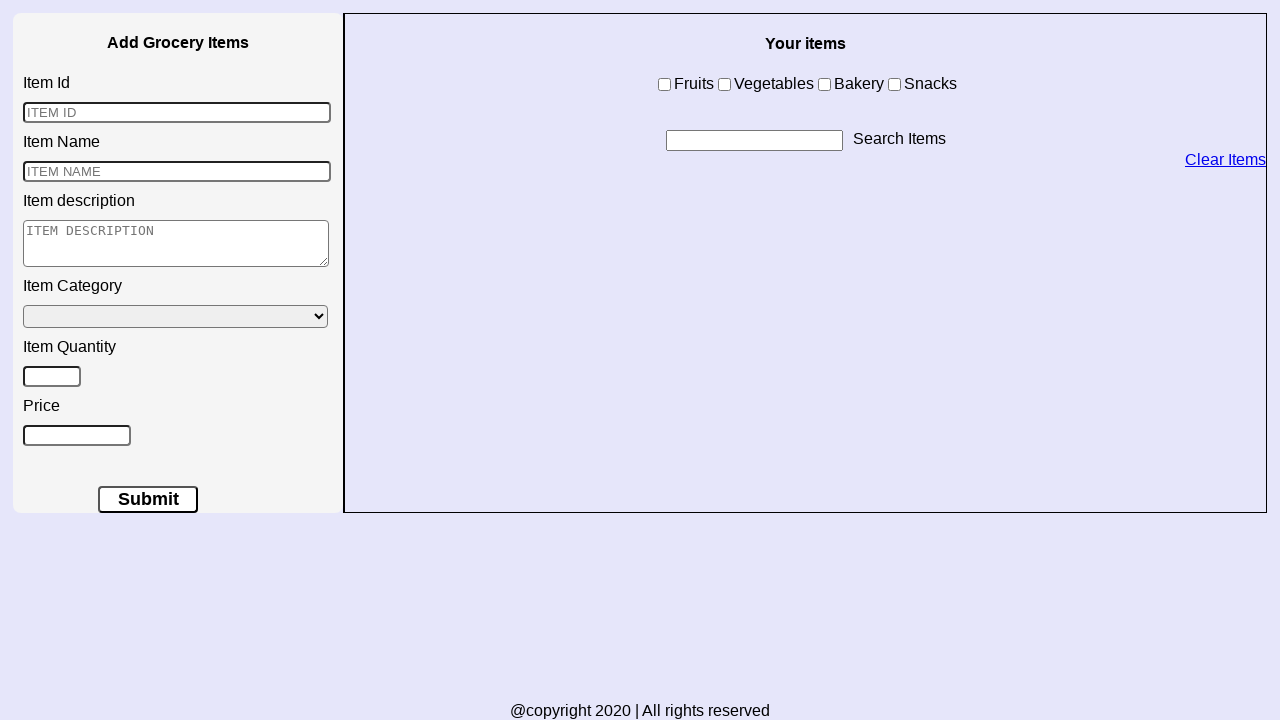

Filled Item ID field with '32' on input#itemid
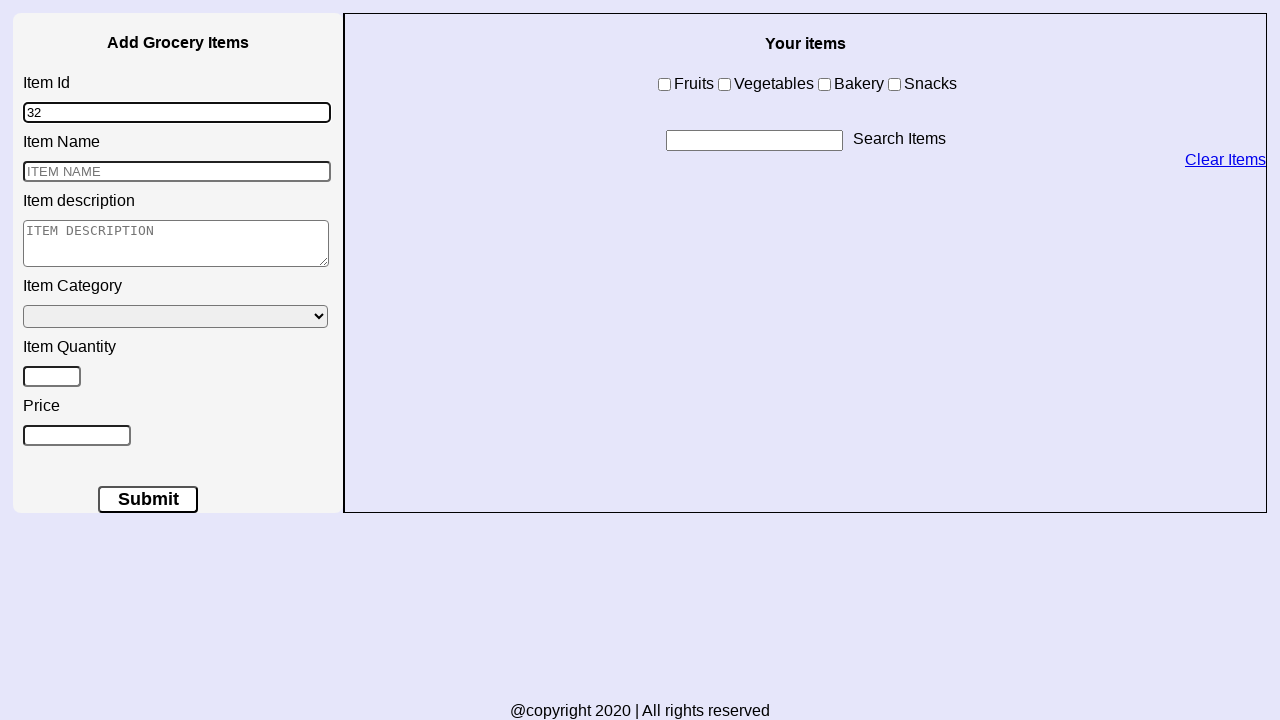

Filled Item Name field with 'Beetroot' on .input-product
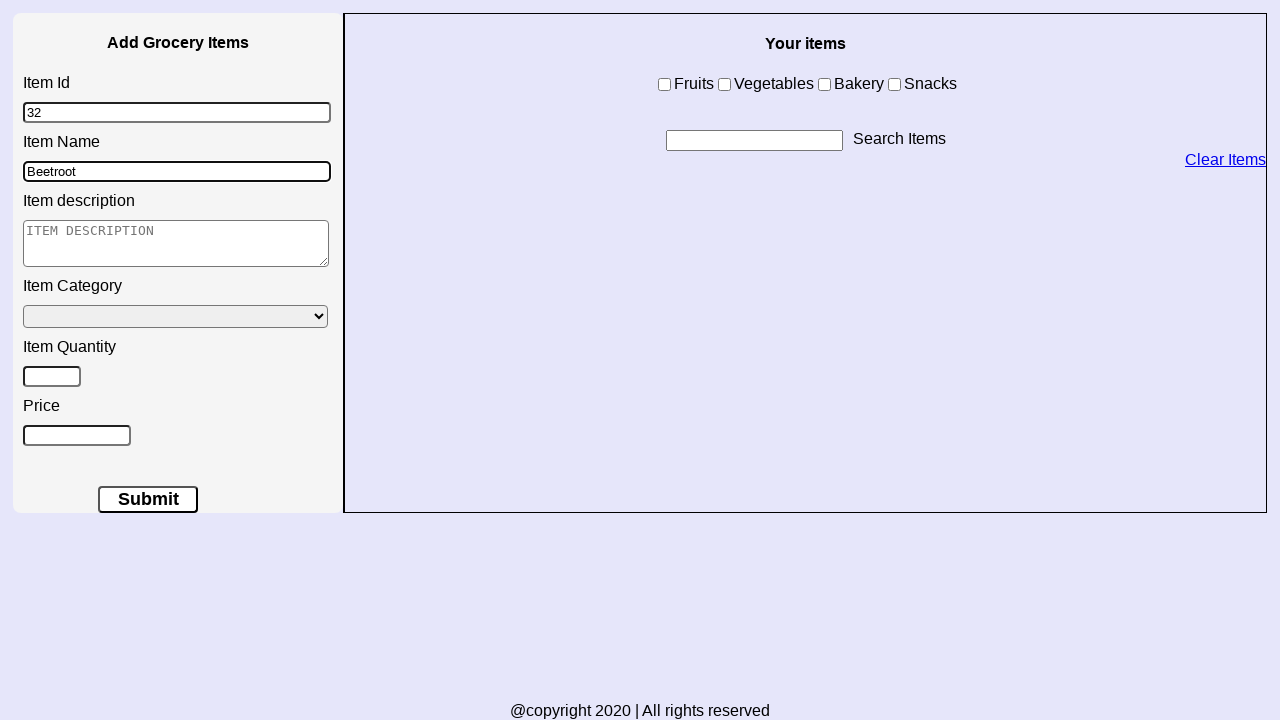

Filled Item Description field with 'Good For Health' on textarea[name='itemdesc']
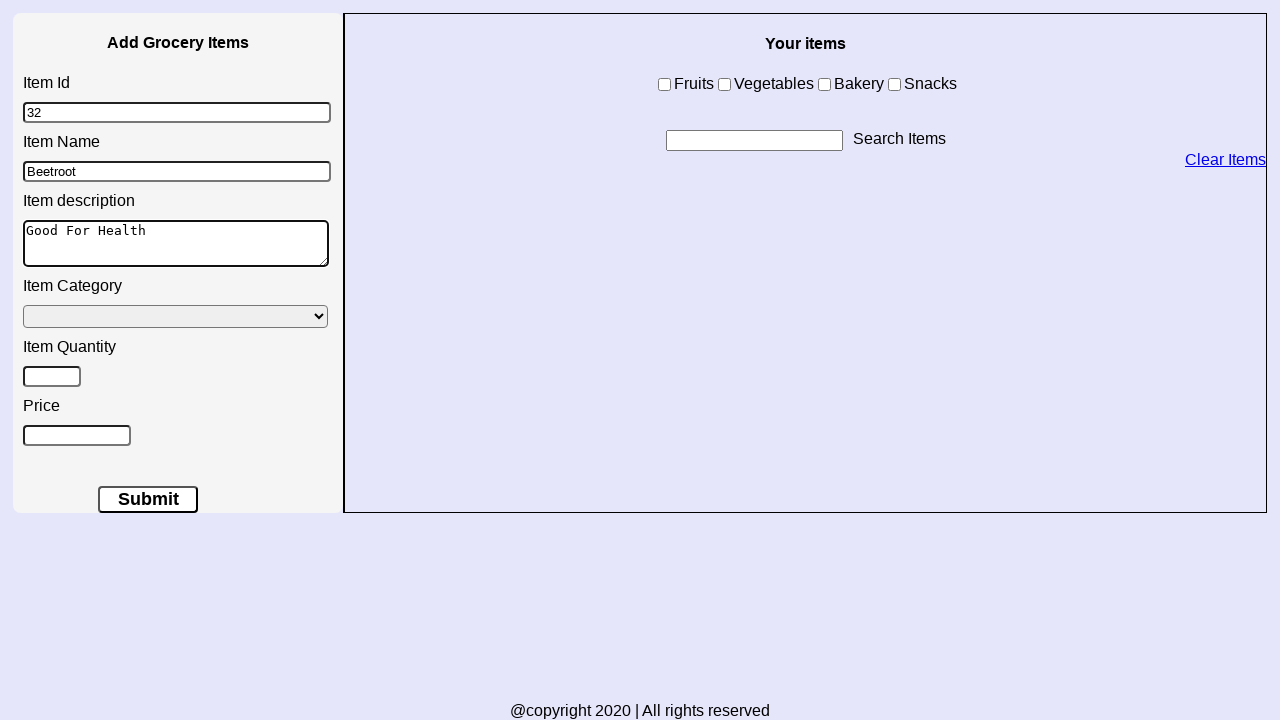

Selected 'Vegetables' from Item Category dropdown on select[class='menu-product'][name='itemtype']
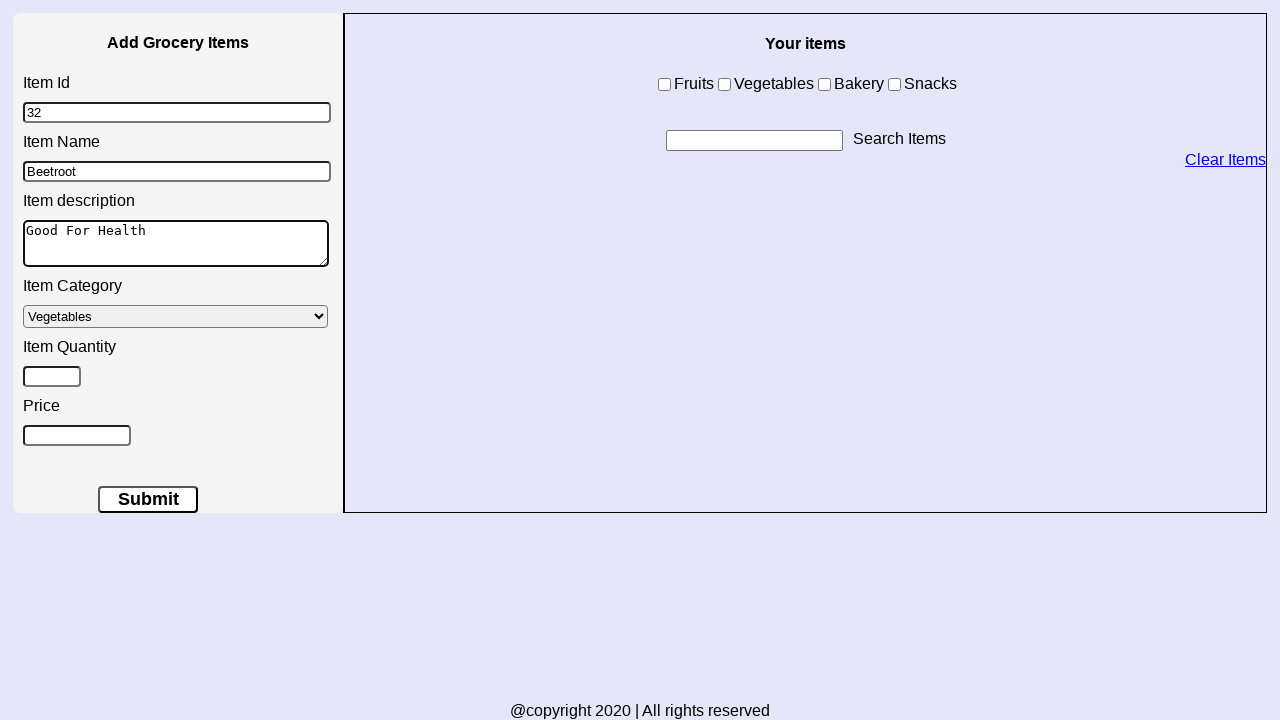

Filled Item Quantity field with '3' on #itemqty
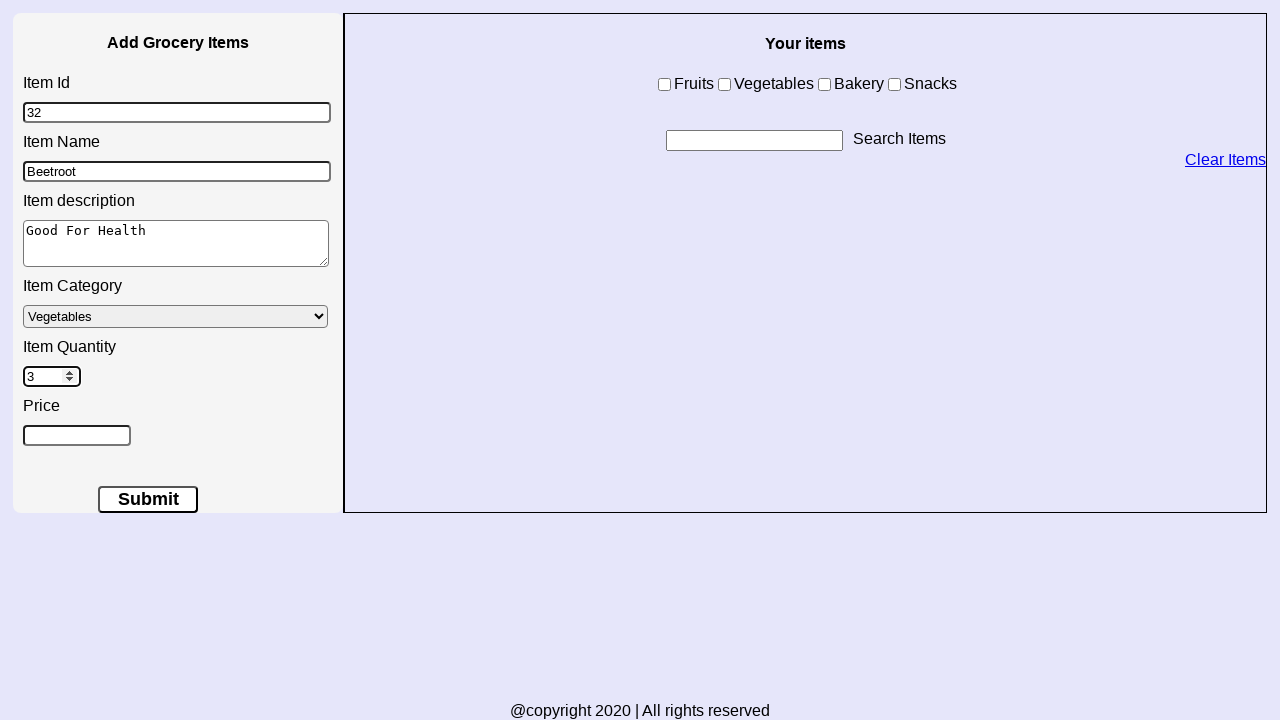

Filled Price field with '45' on #itemprice
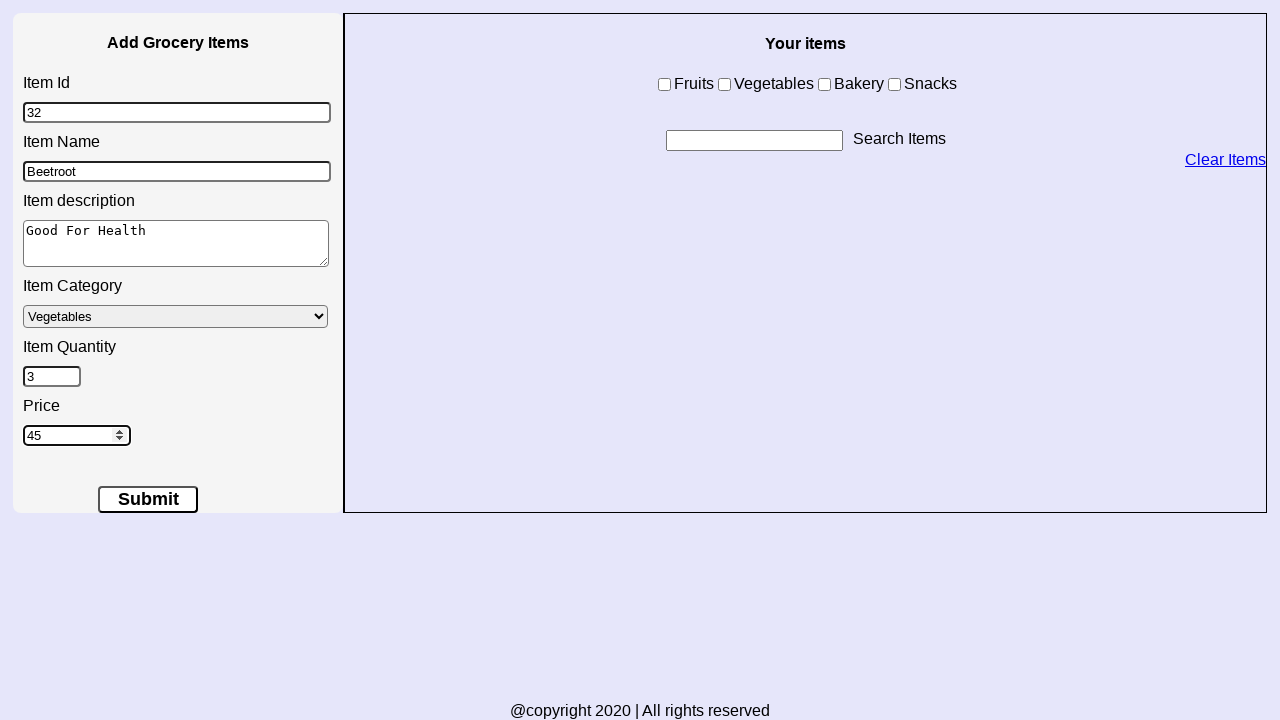

Clicked submit button to submit the item details form at (148, 500) on button[type='submit']:last-child
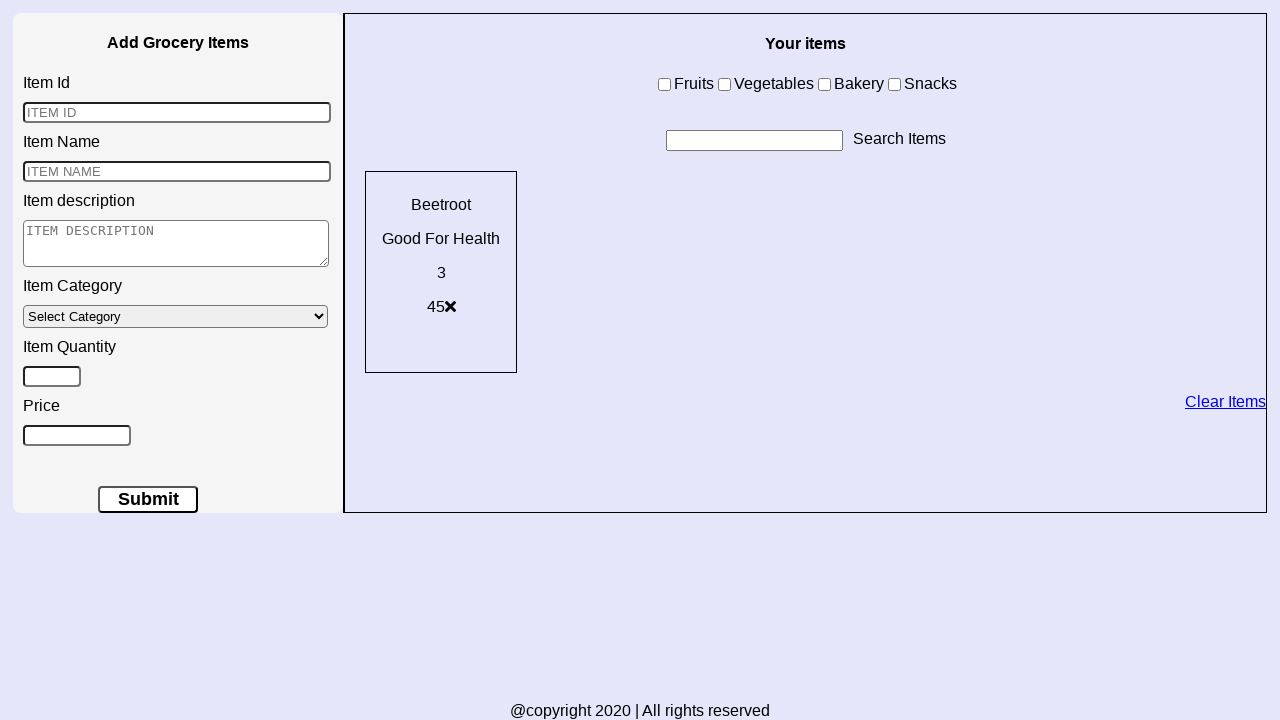

Form submission completed and collection item element loaded
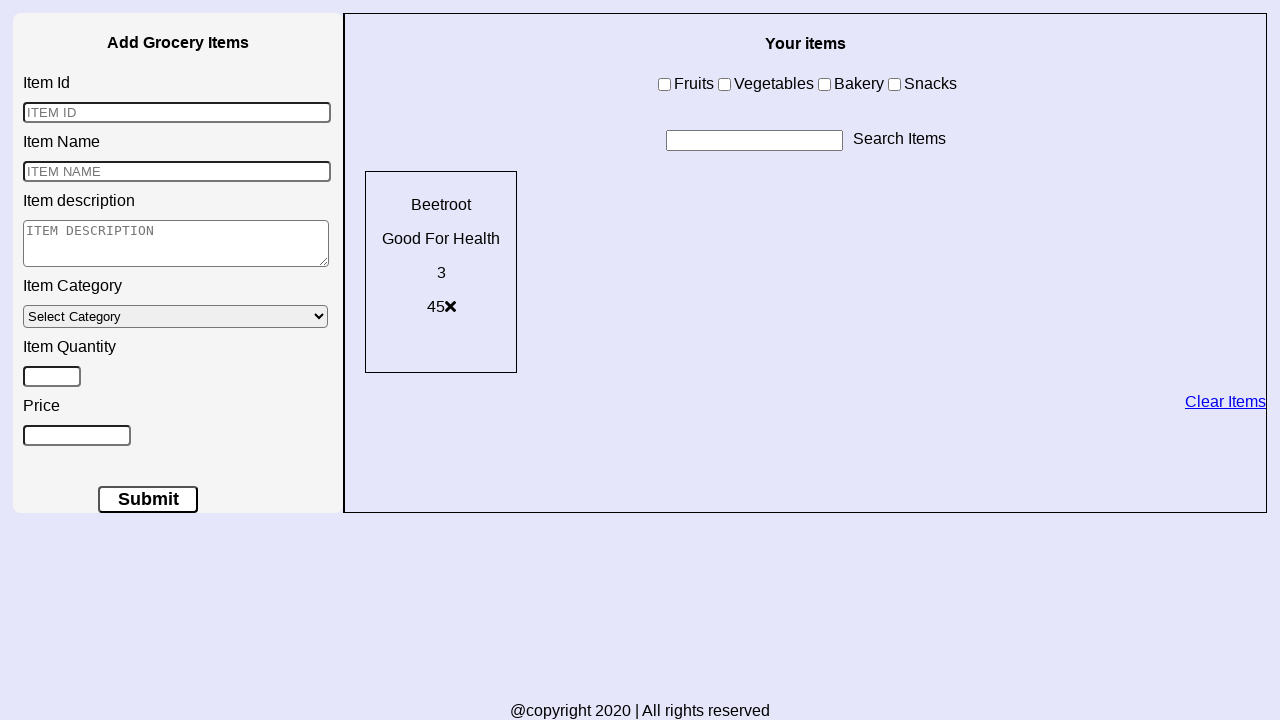

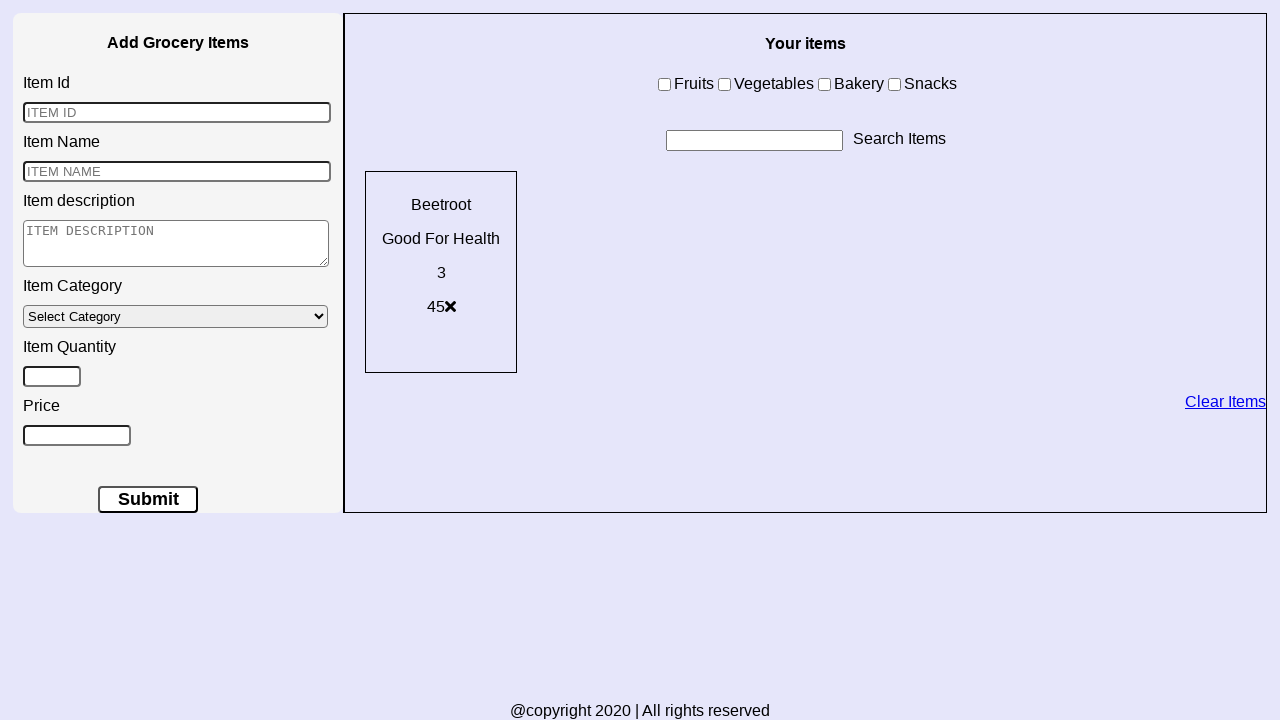